Tests dropdown selection functionality on a practice page using multiple selection methods: by value, by index, and by label across different dropdown elements.

Starting URL: https://practice.expandtesting.com/dropdown

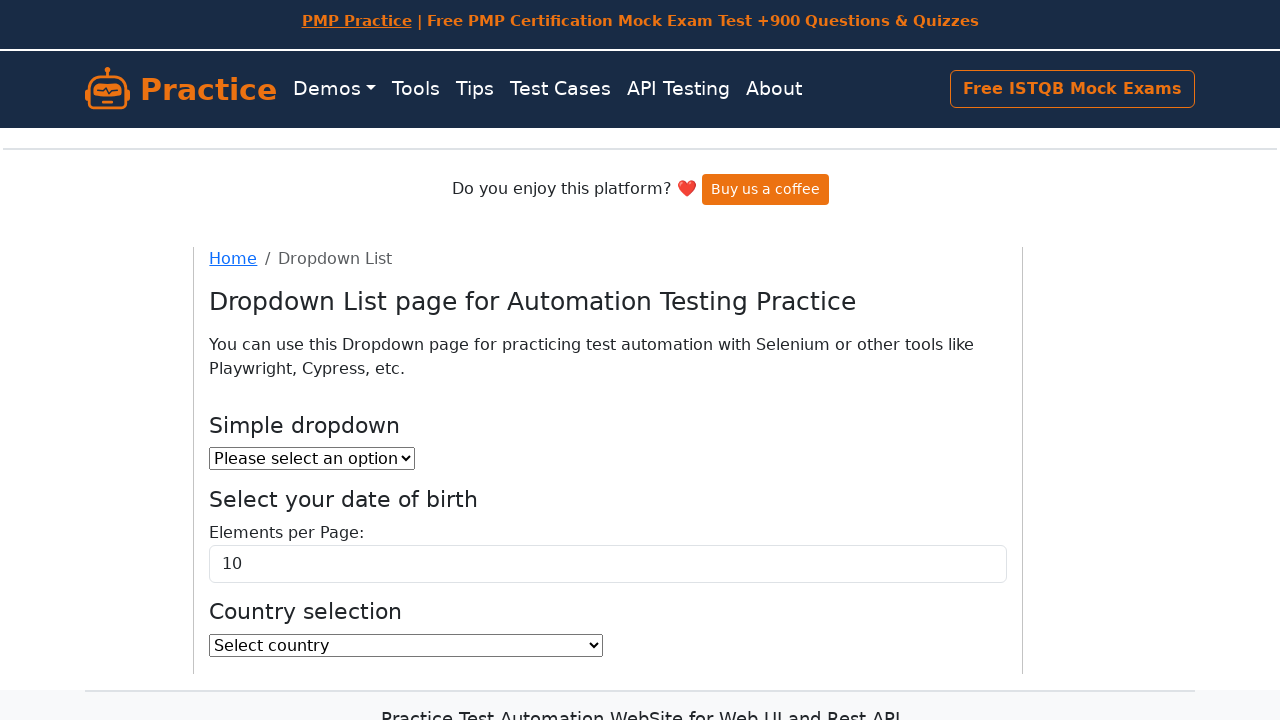

Selected option by value '2' in the first dropdown on select#dropdown
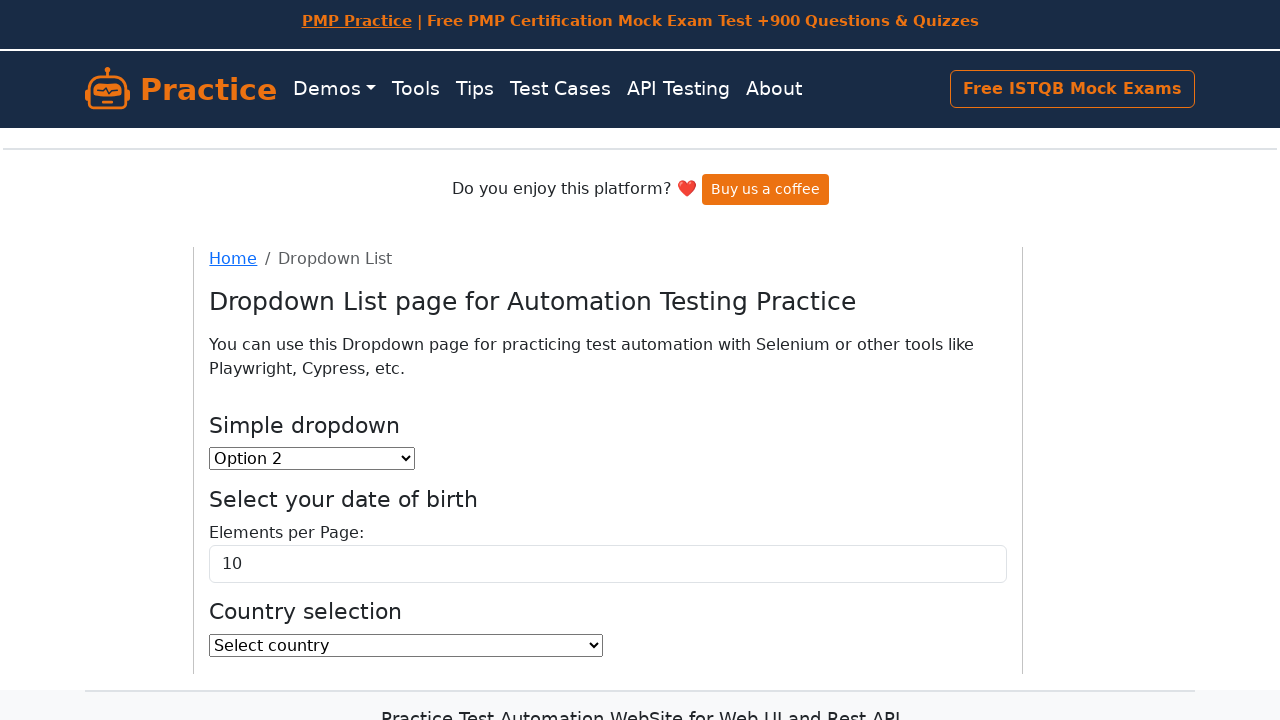

Selected option by index 2 in elements per page dropdown on select#elementsPerPageSelect
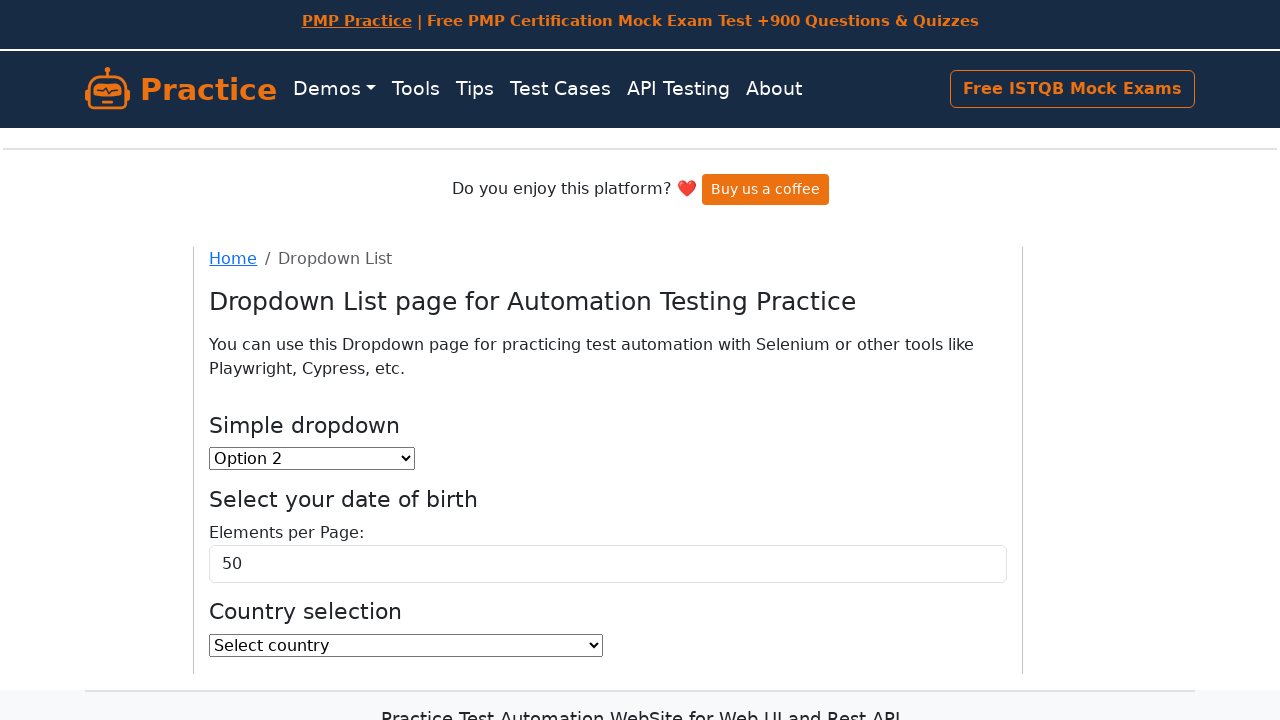

Selected country 'American Samoa' by label on select#country
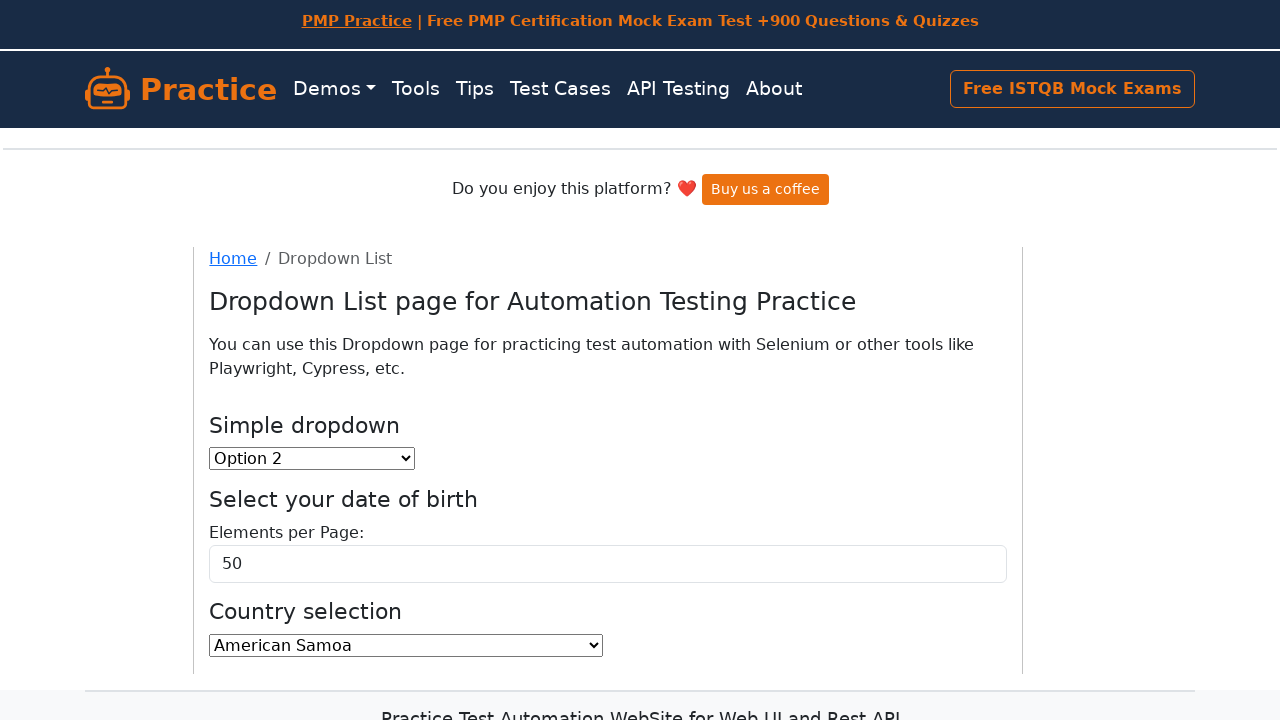

Selected country 'Aland Islands' by value 'AX' on select#country
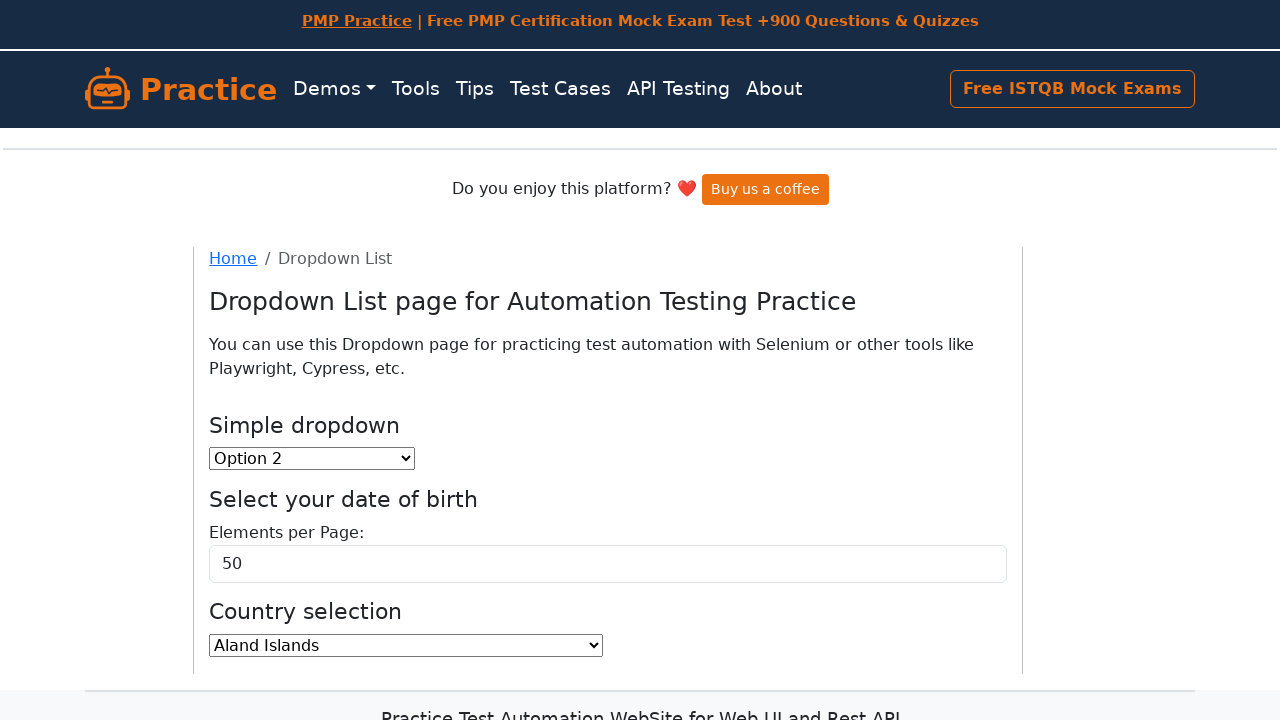

Selected country by index 7 on select#country
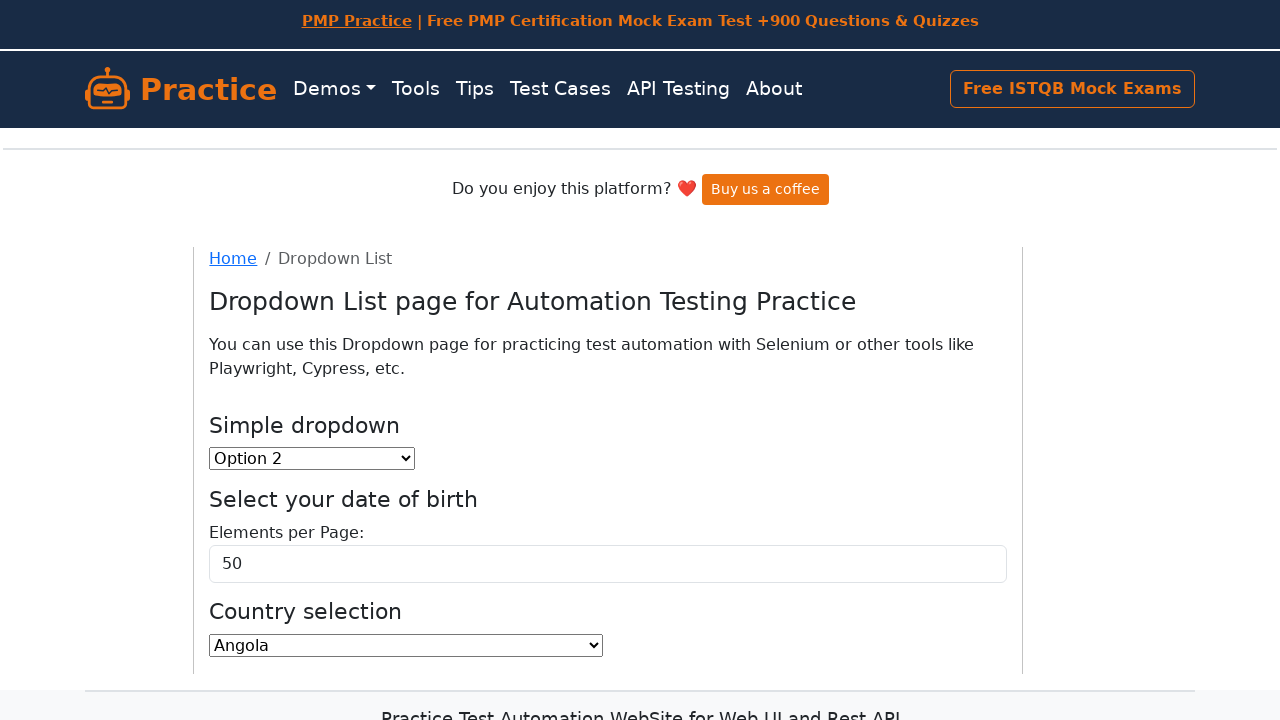

Located all country option elements
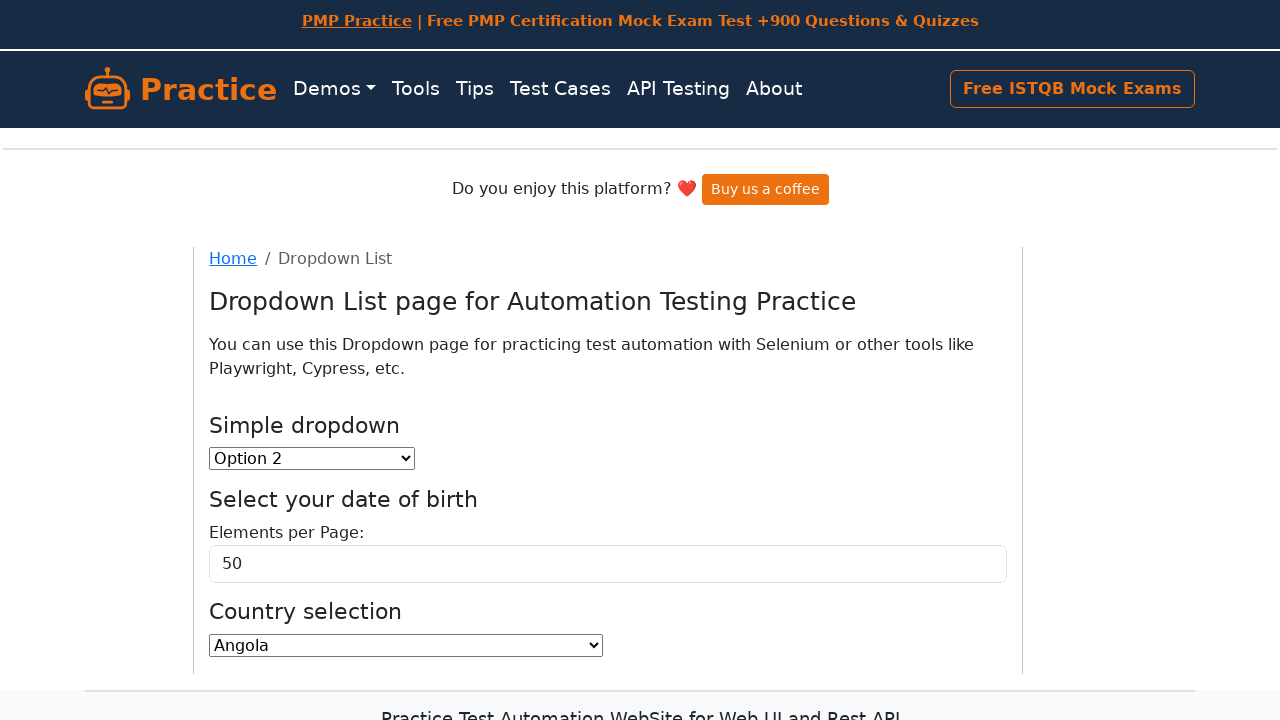

Selected 'Viet Nam' from country dropdown by iterating through options on #country
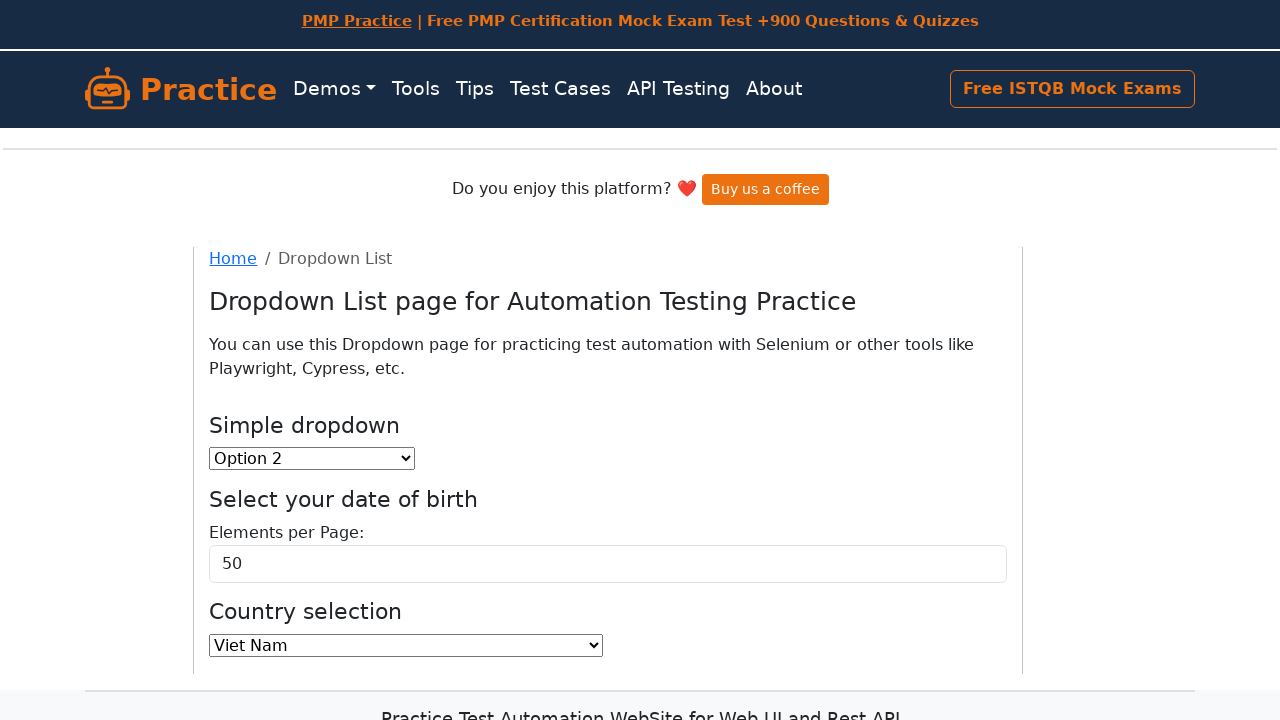

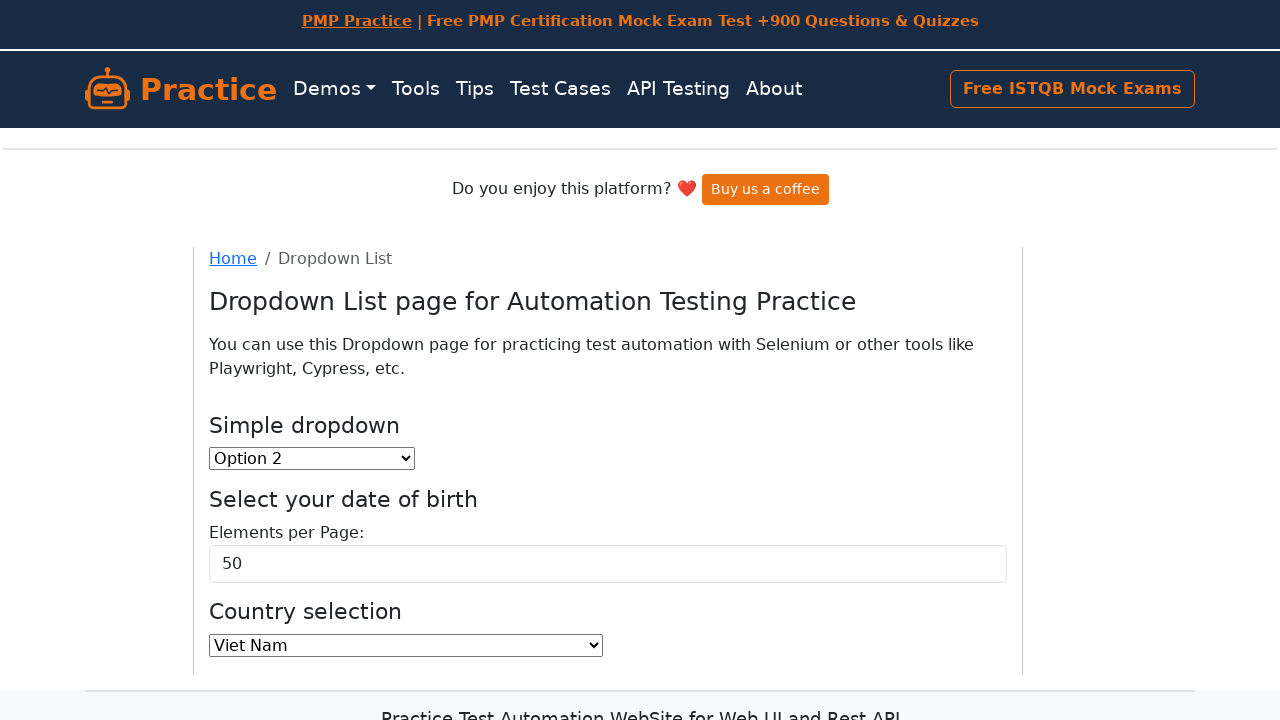